Tests dynamic content loading by clicking a start button and waiting for the finish element to become visible on a demo page.

Starting URL: http://the-internet.herokuapp.com/dynamic_loading/1

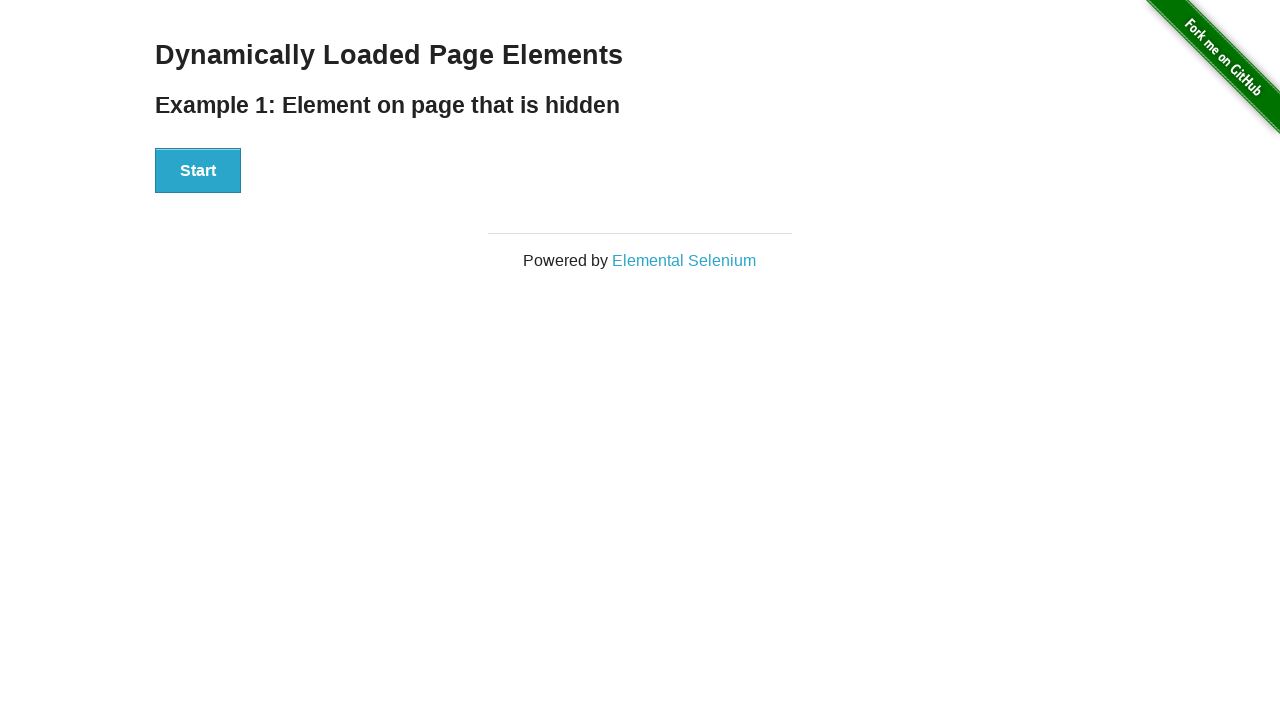

Clicked the start button to trigger dynamic loading at (198, 171) on div#start > button
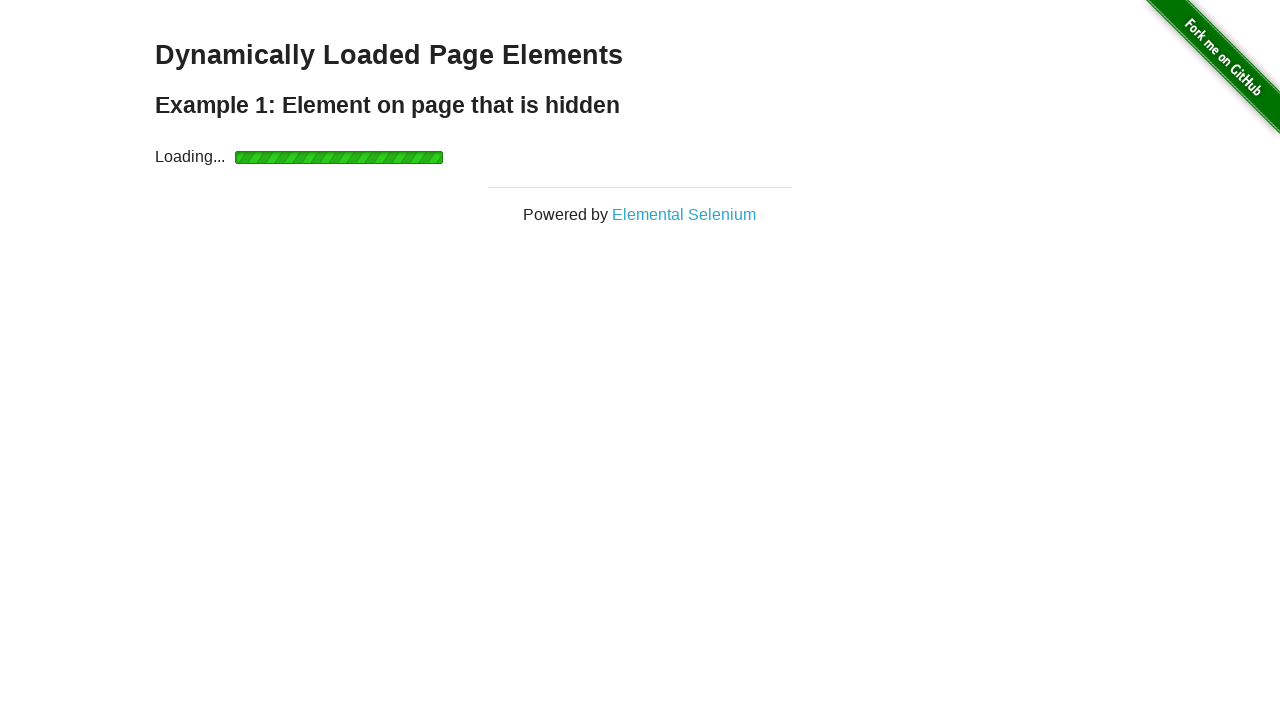

Waited for finish element to become visible - loading completed
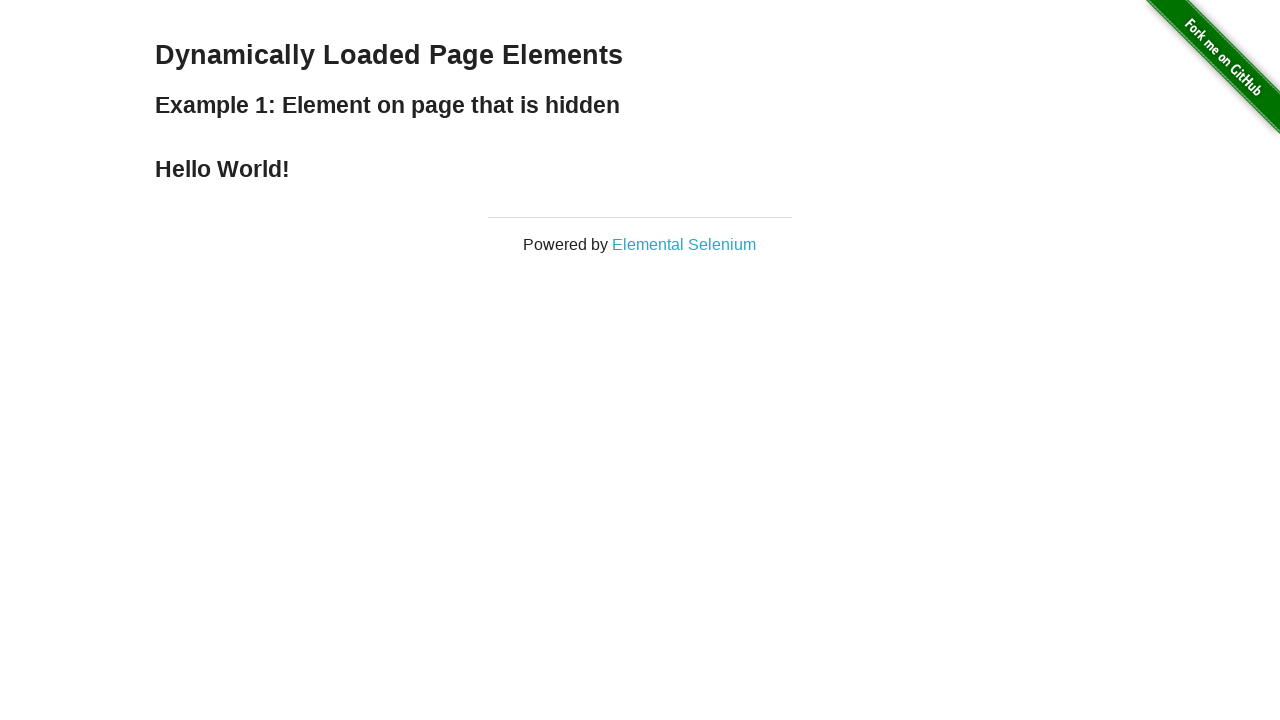

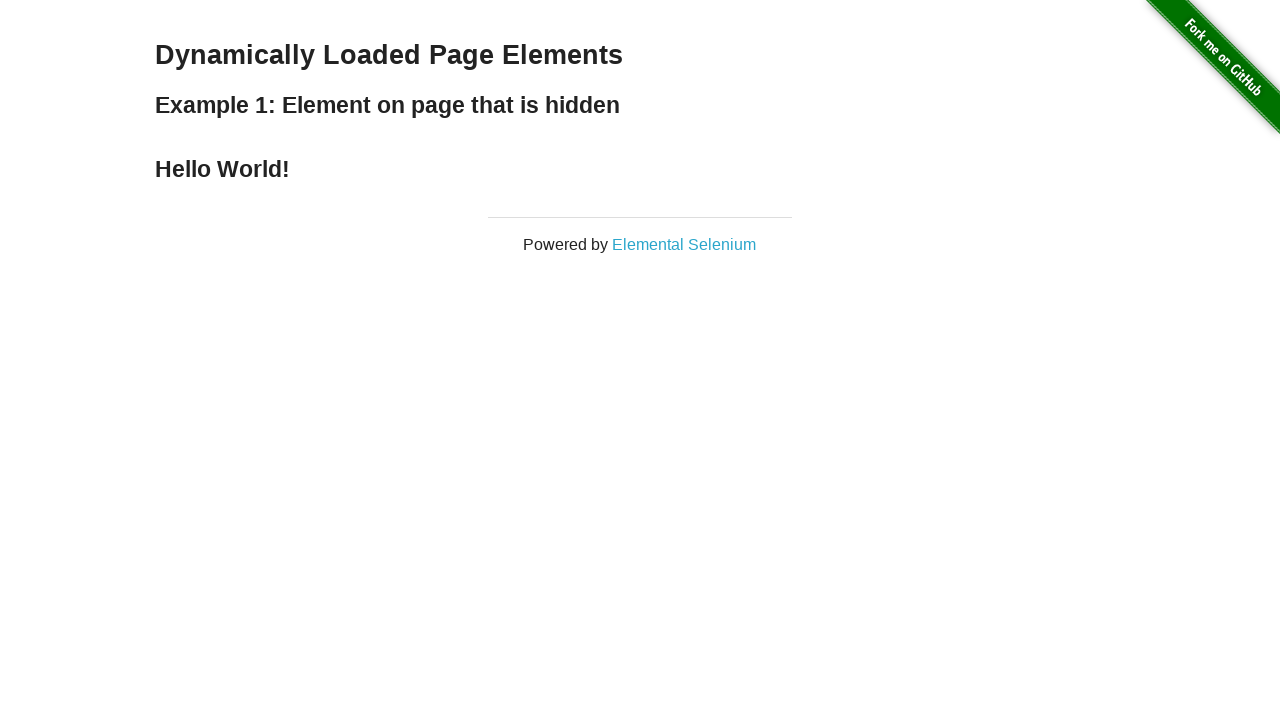